Tests dynamic loading functionality by clicking a start button and verifying that "Hello World!" text appears after a longer wait (10 seconds)

Starting URL: https://automationfc.github.io/dynamic-loading/

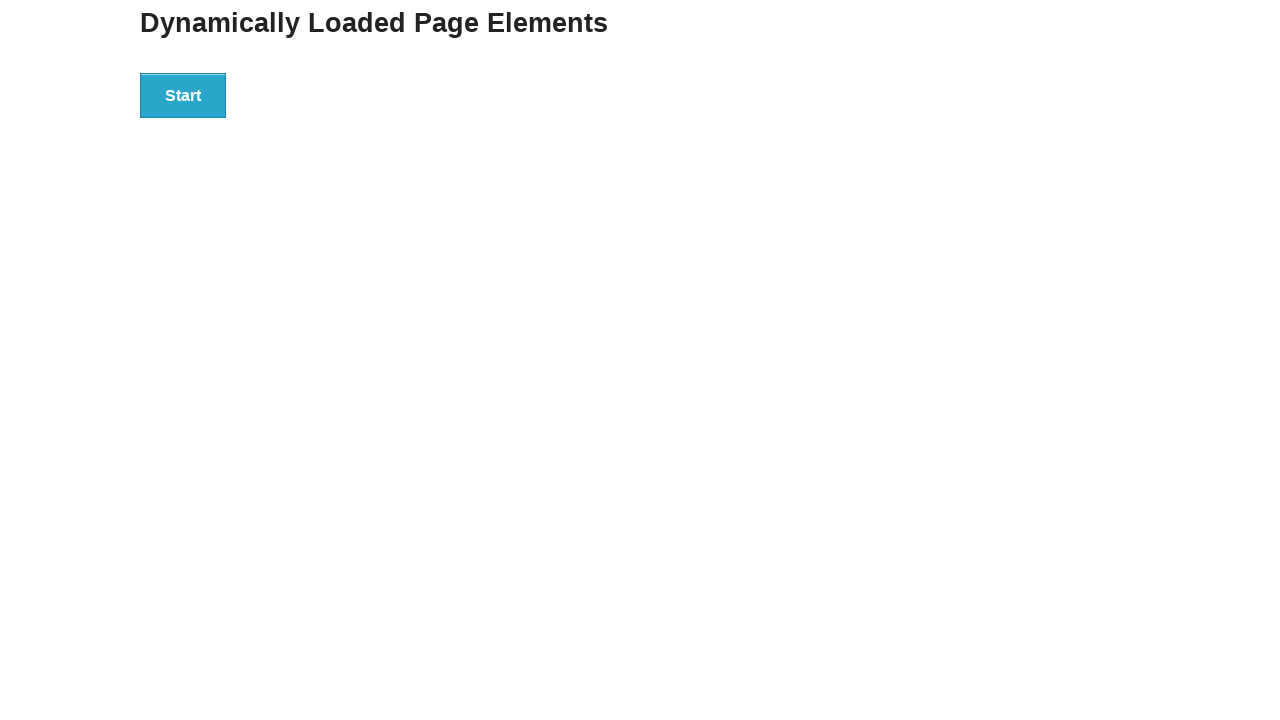

Clicked start button to trigger dynamic loading at (183, 95) on div#start > button
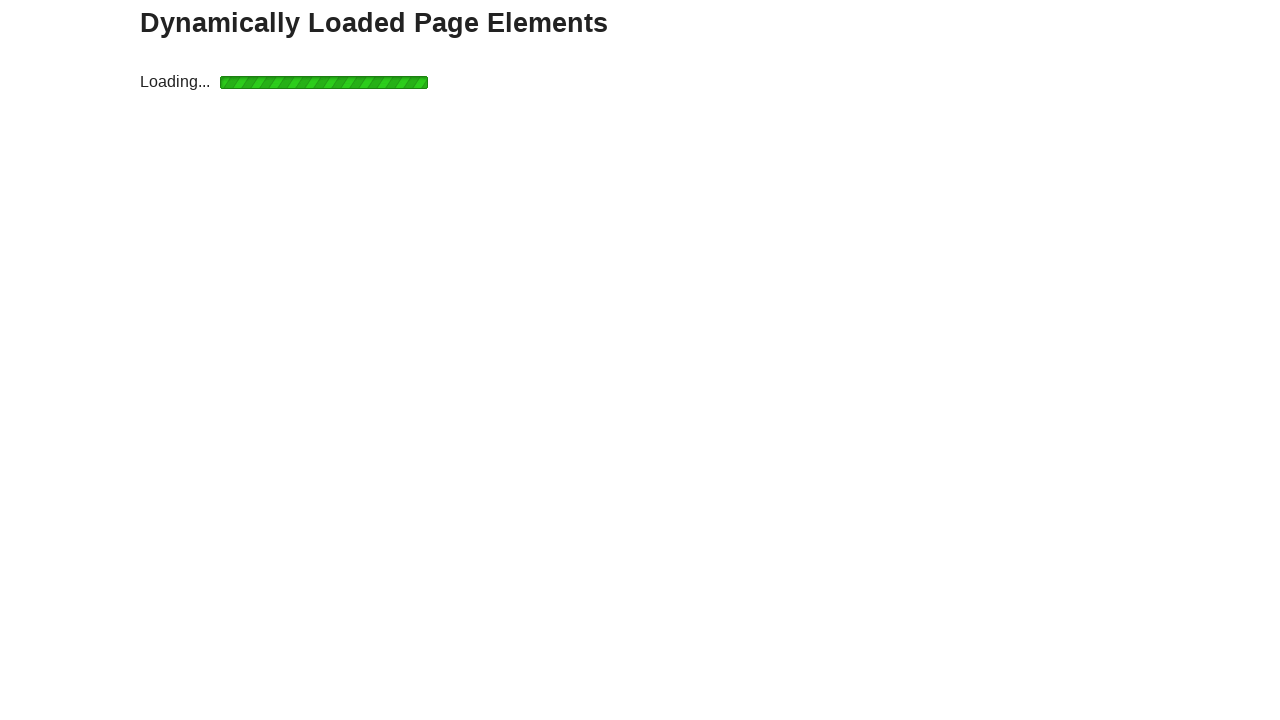

Waited for finish element with h4 tag to appear (10 second timeout)
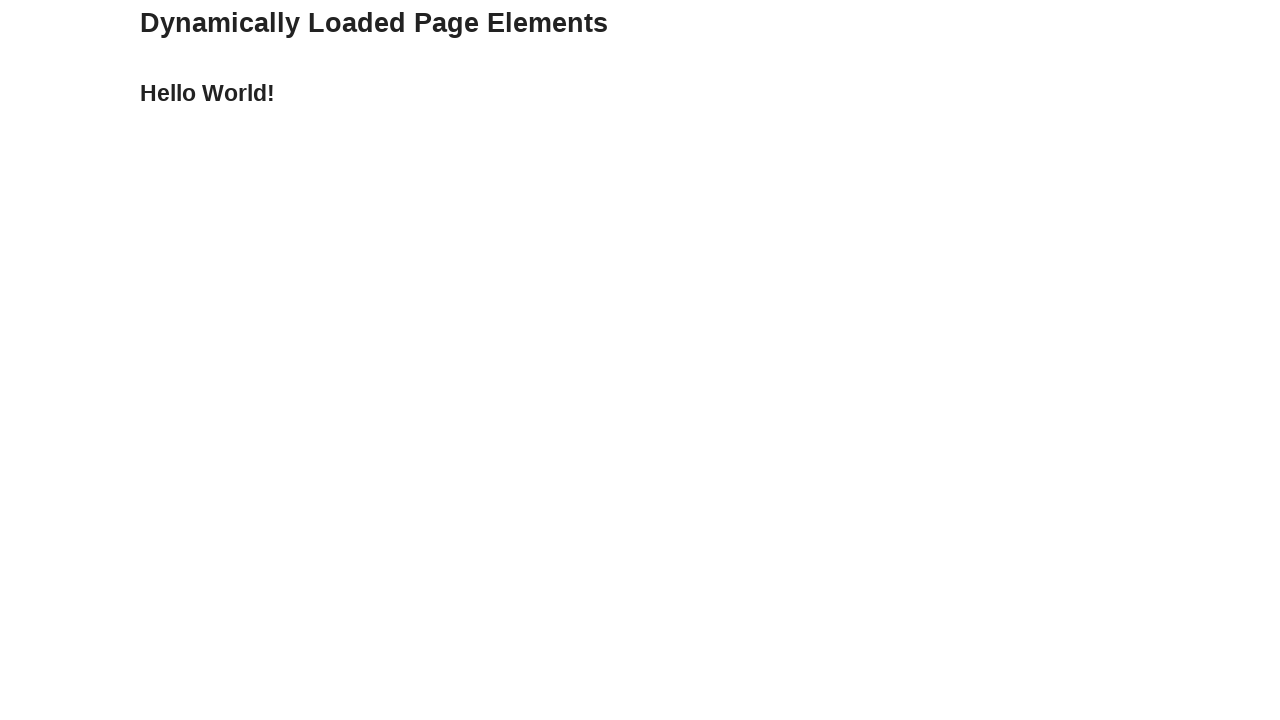

Verified that 'Hello World!' text appeared in finish element
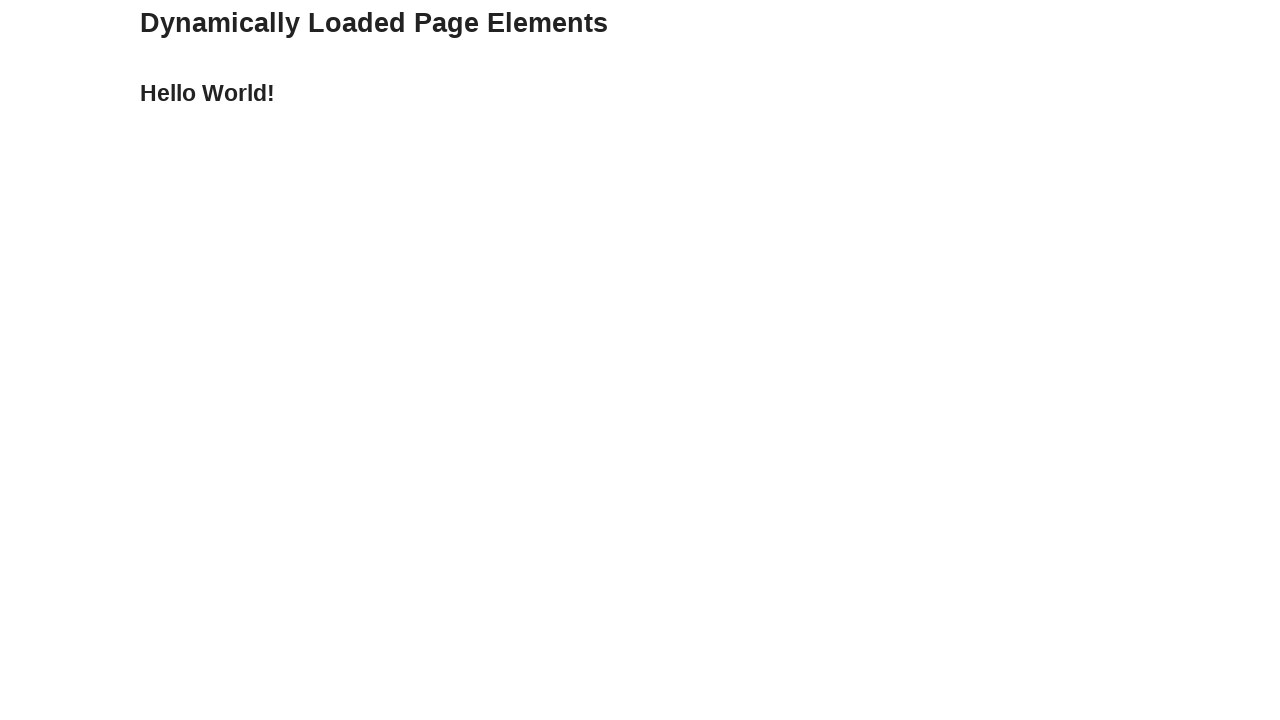

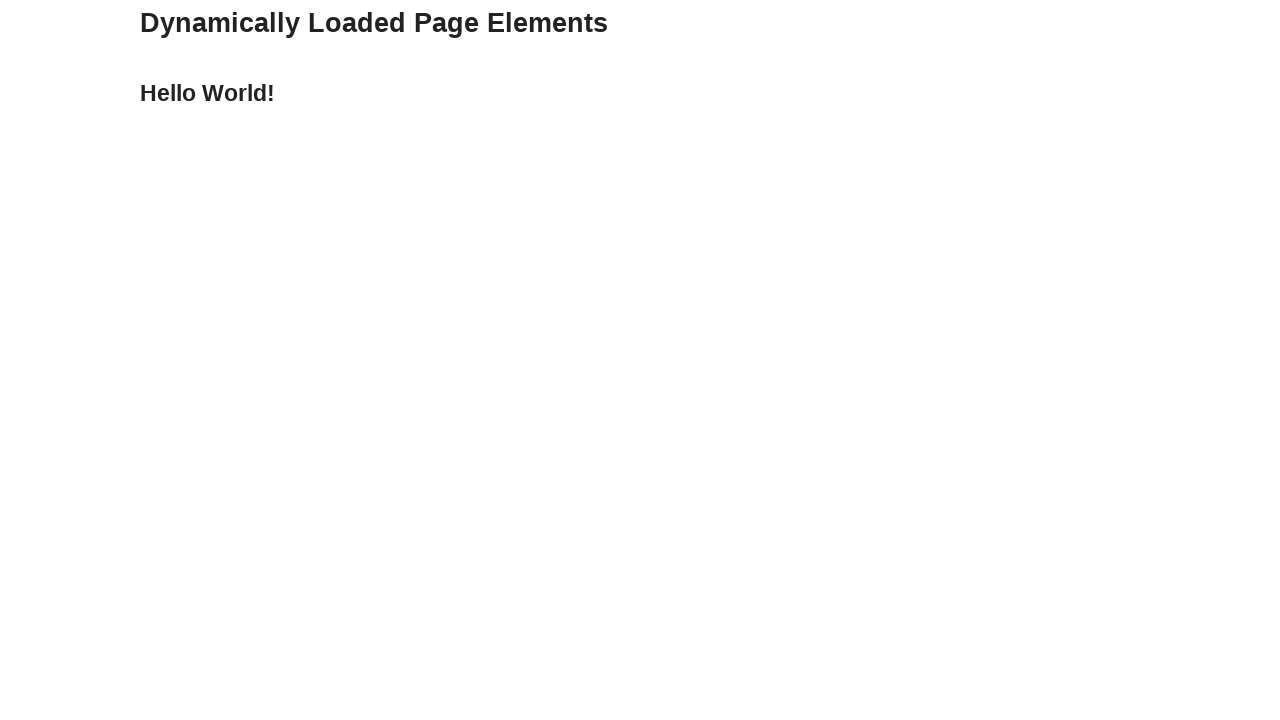